Tests the jQuery UI resizable component by switching to the demo iframe and dragging the resize handle to expand the resizable element by 80 pixels in both directions.

Starting URL: https://jqueryui.com/resizable

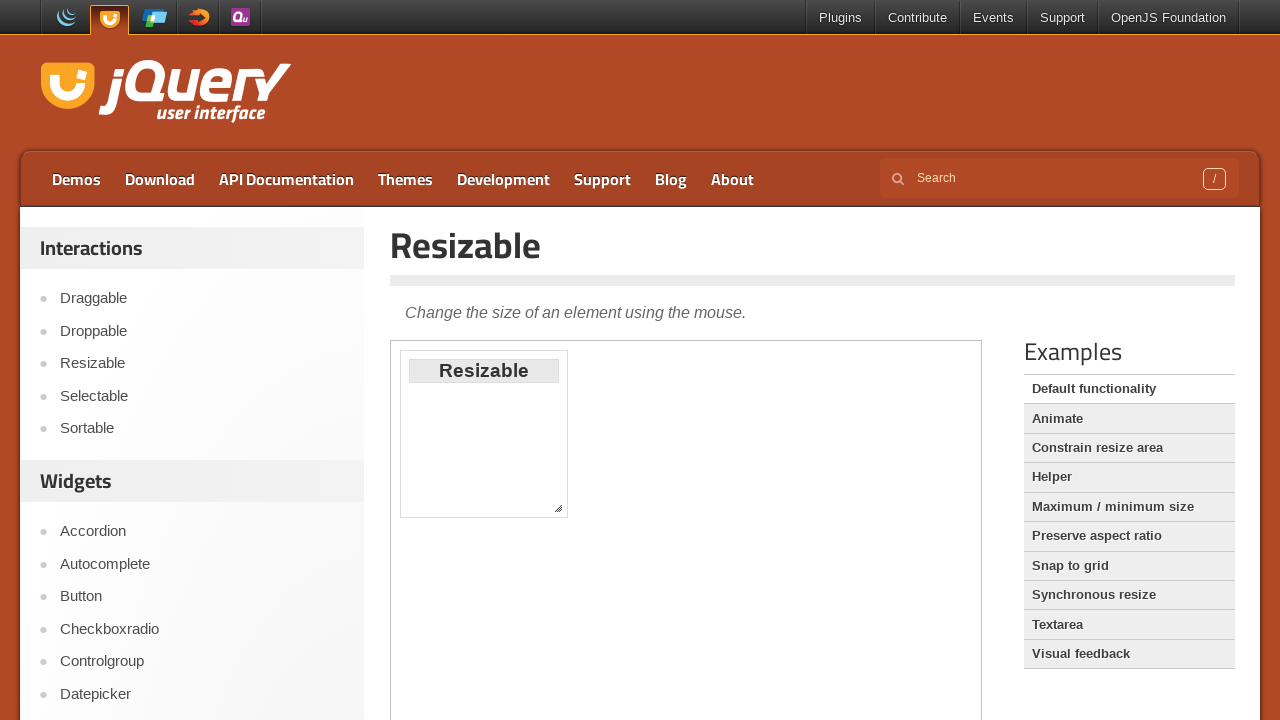

Located the demo iframe
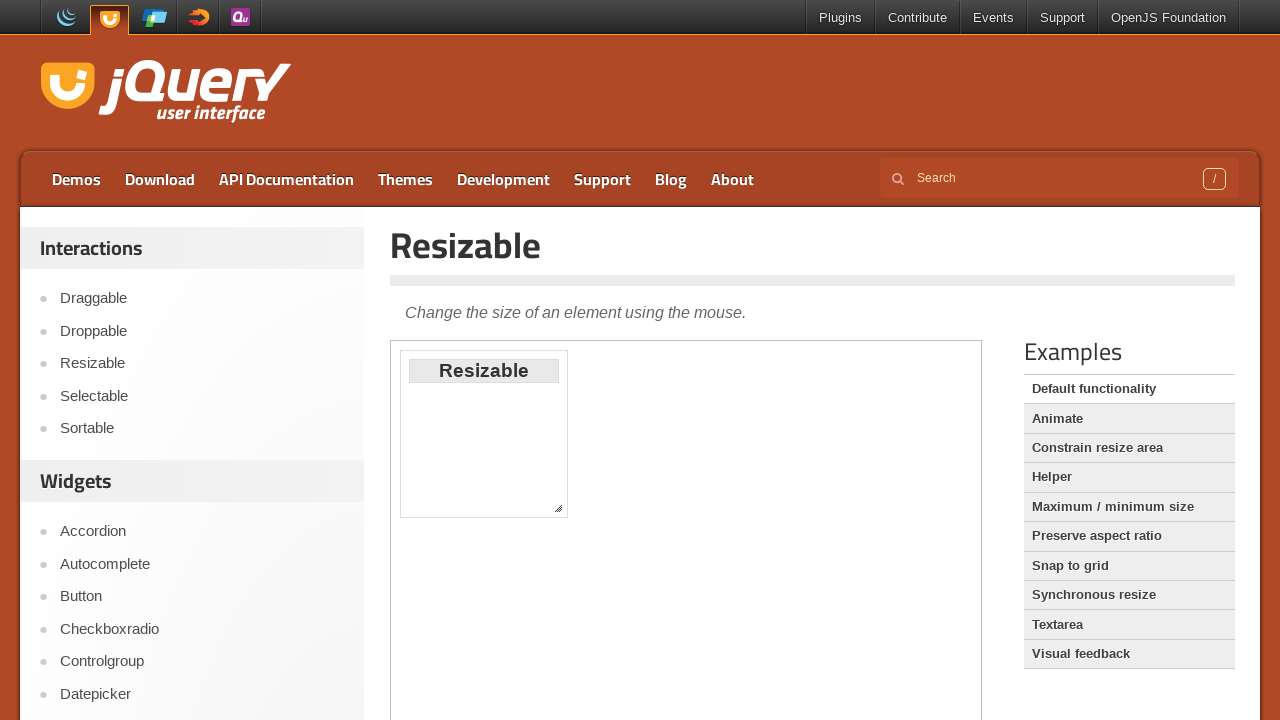

Located the resize handle in southeast corner
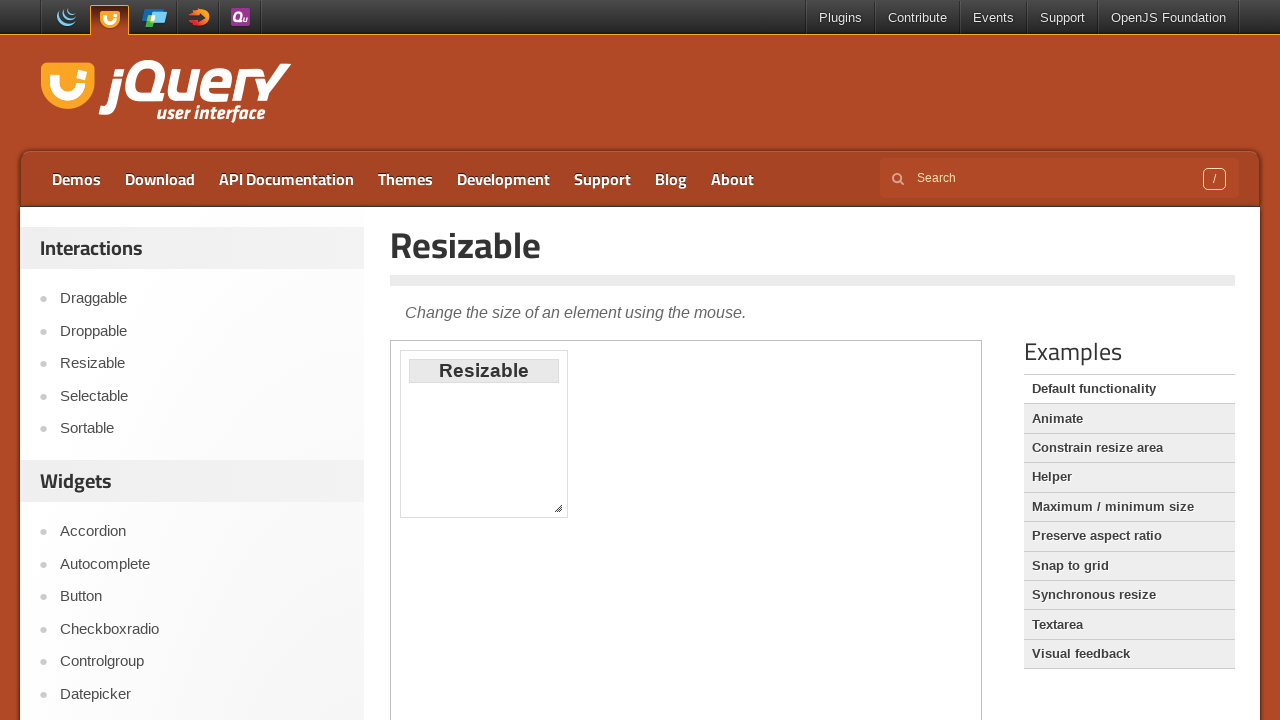

Resize handle became visible
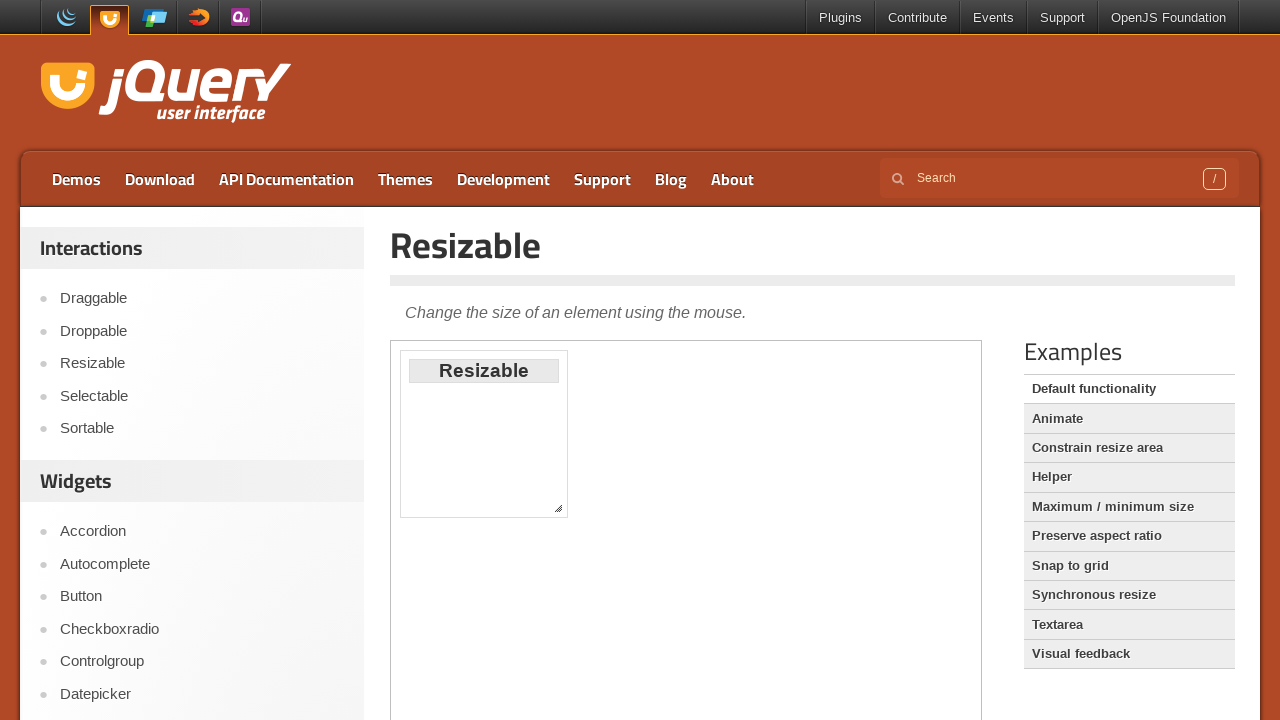

Retrieved bounding box of resize handle
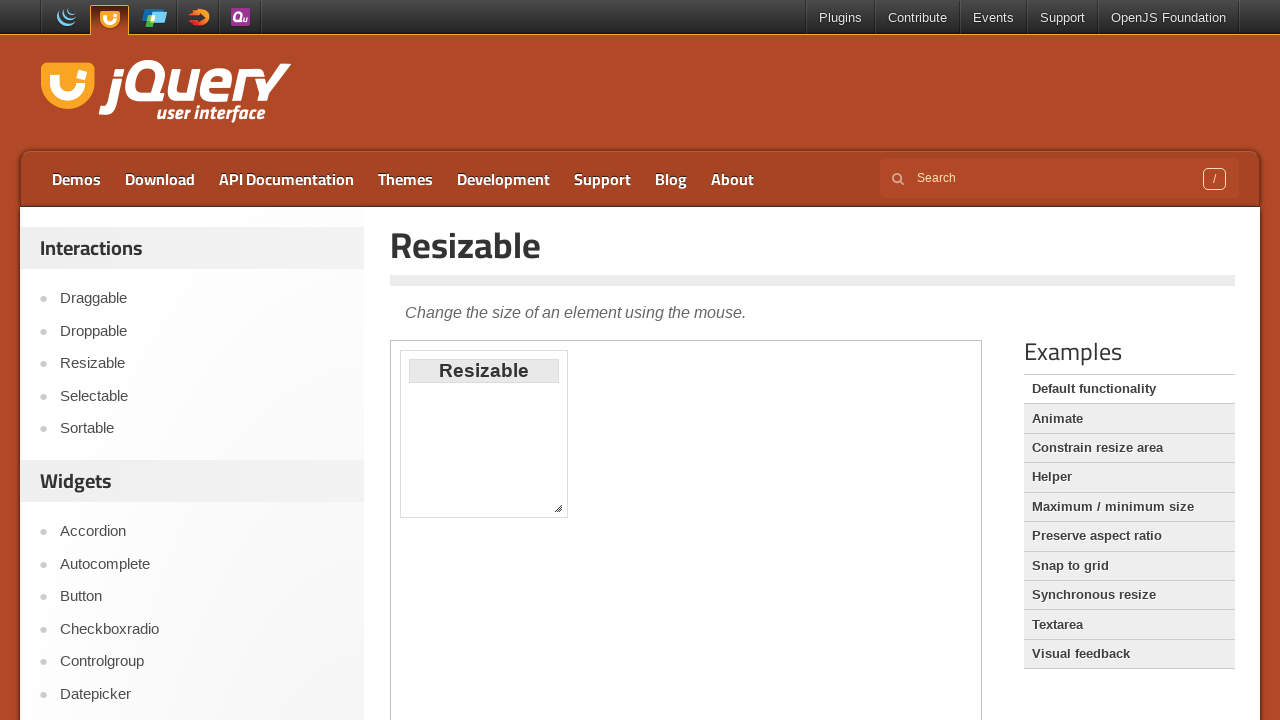

Moved mouse to center of resize handle at (558, 508)
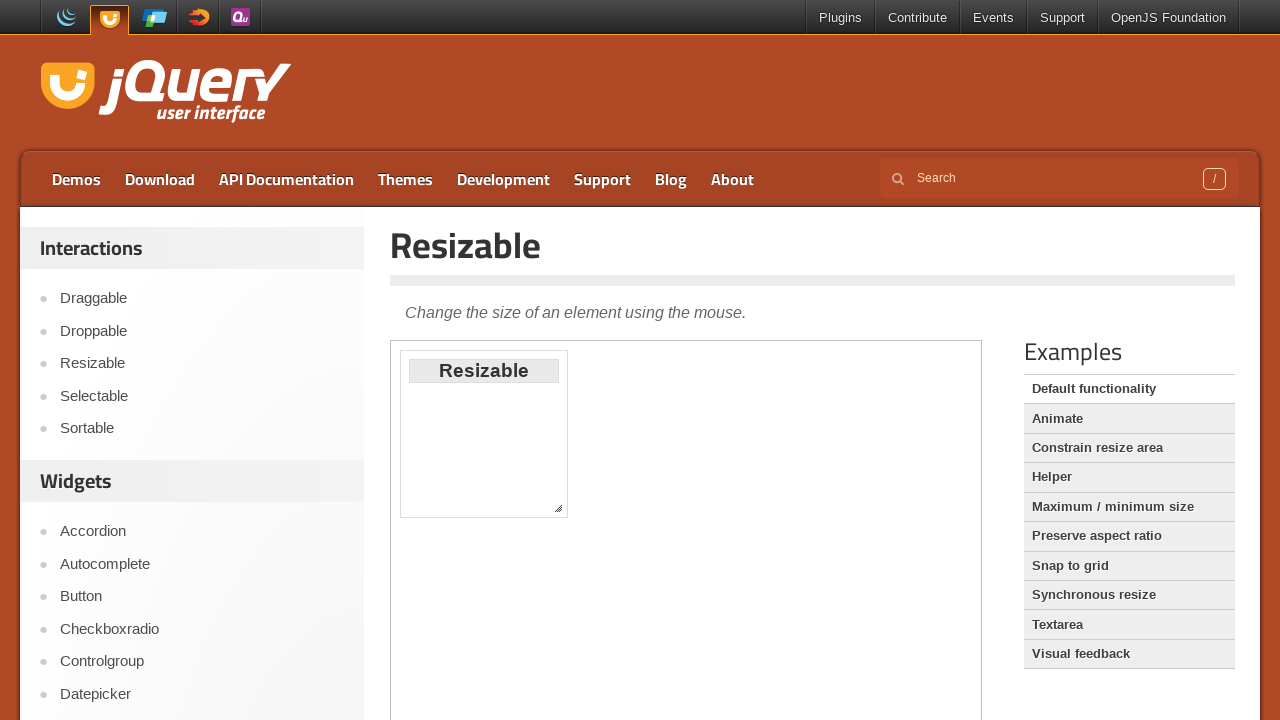

Pressed mouse button down on resize handle at (558, 508)
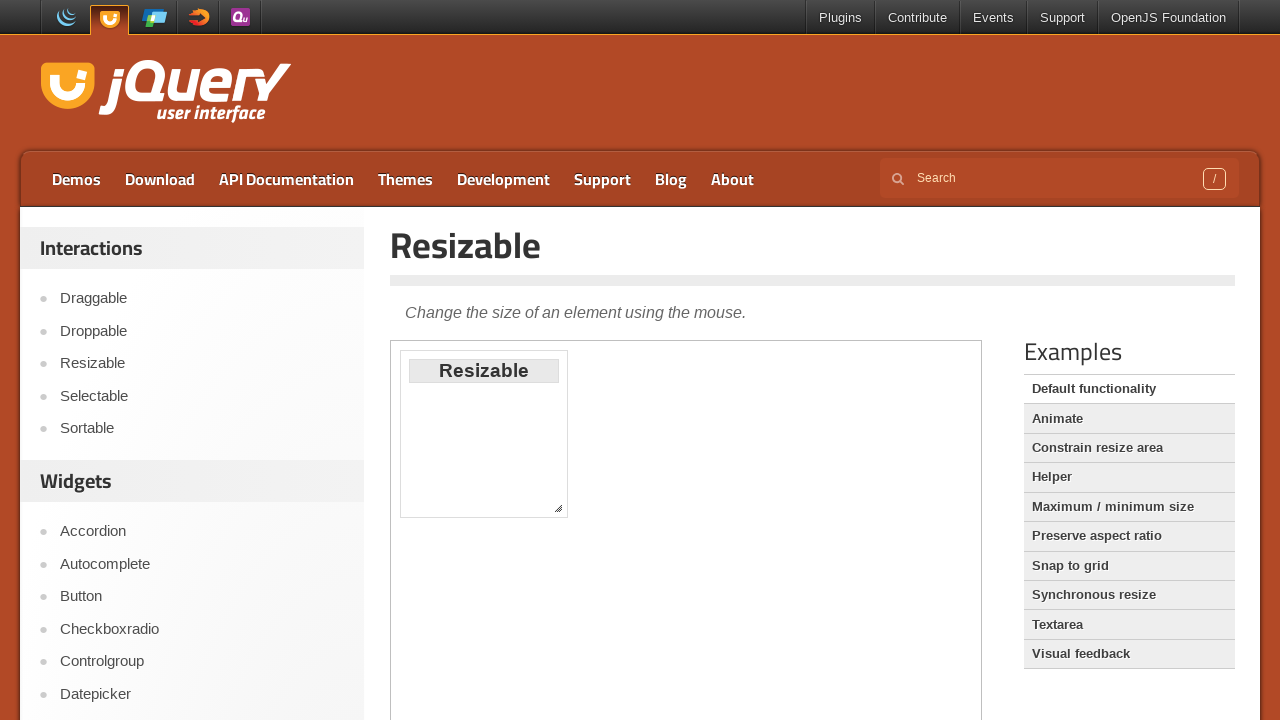

Dragged resize handle 80 pixels right and 80 pixels down at (638, 588)
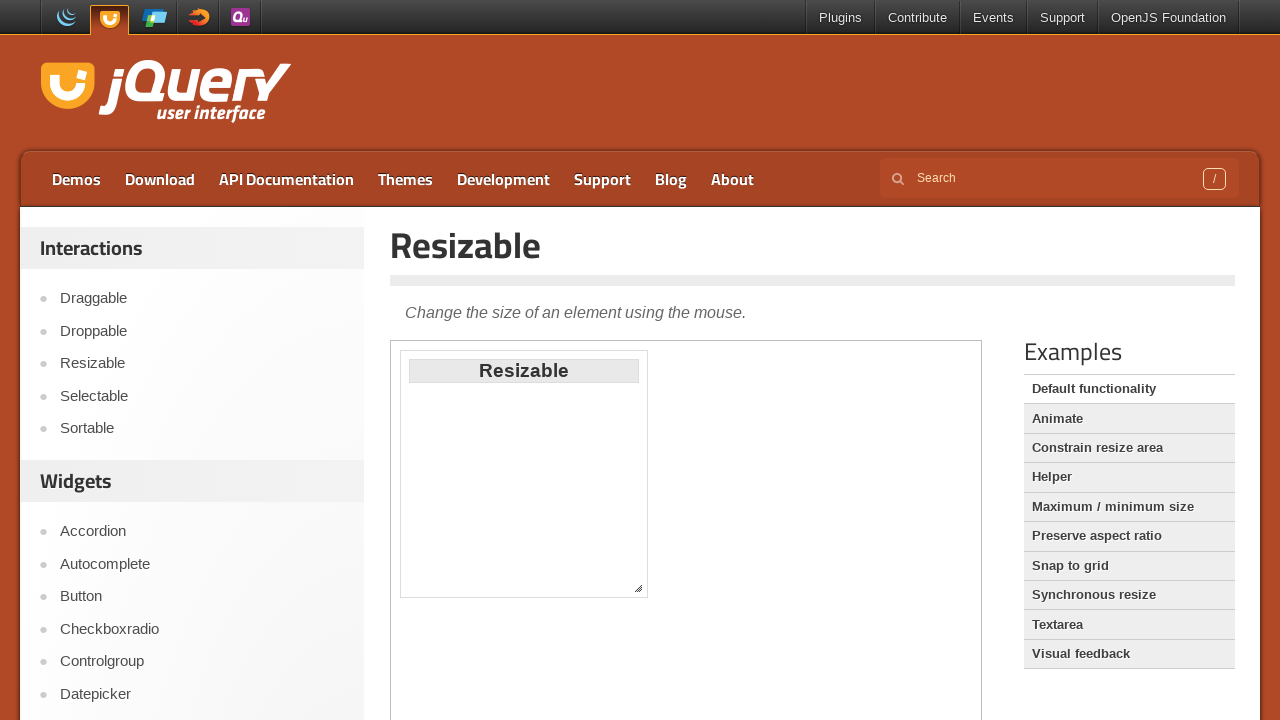

Released mouse button to complete resize operation at (638, 588)
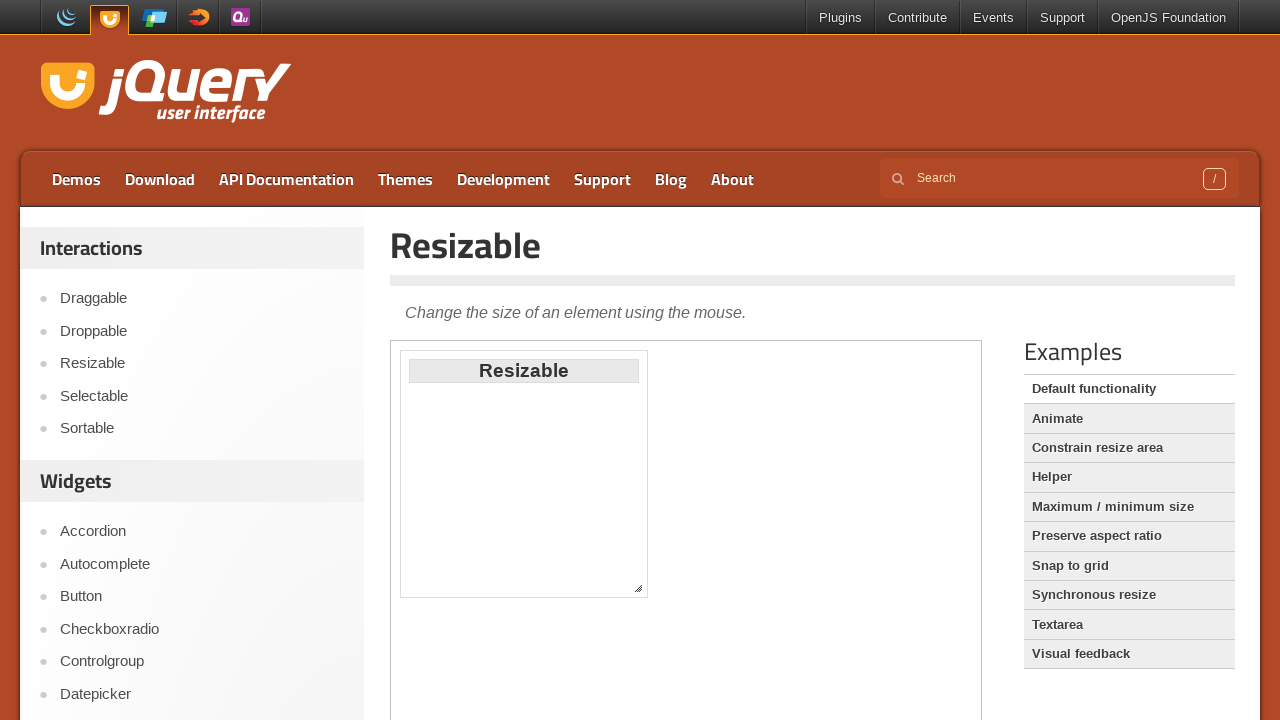

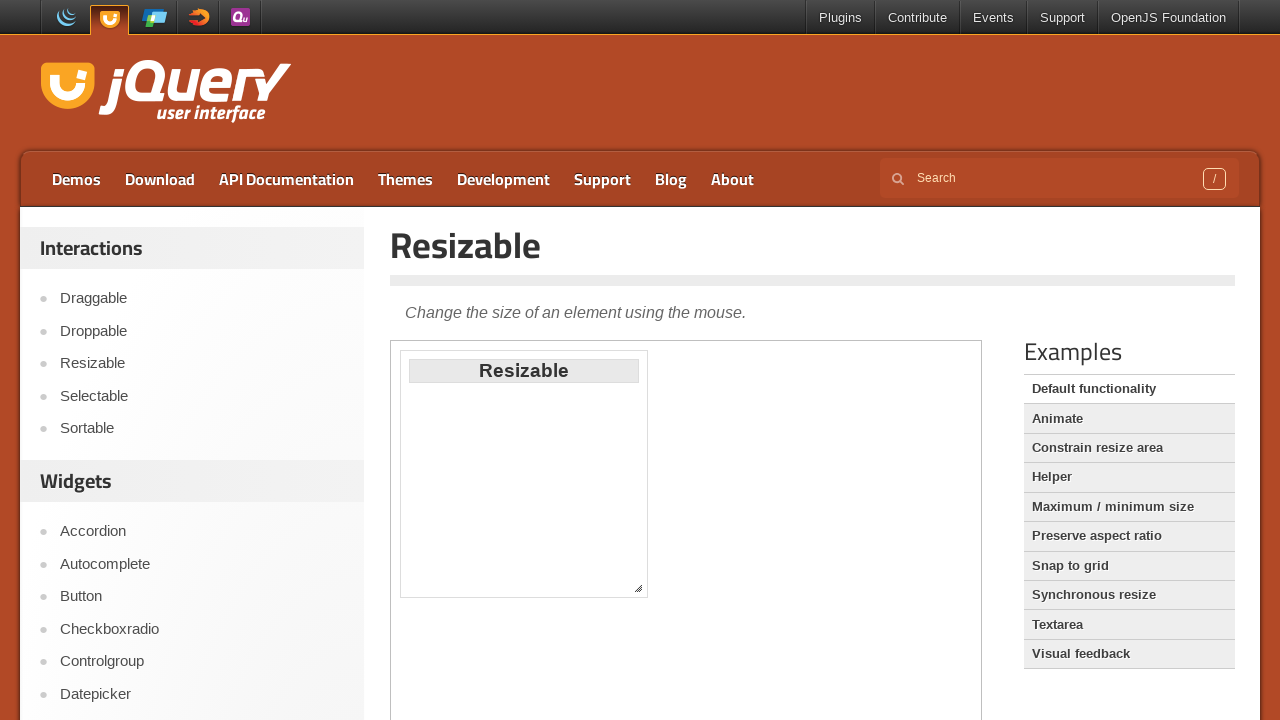